Tests that other controls are hidden when editing a todo item

Starting URL: https://demo.playwright.dev/todomvc

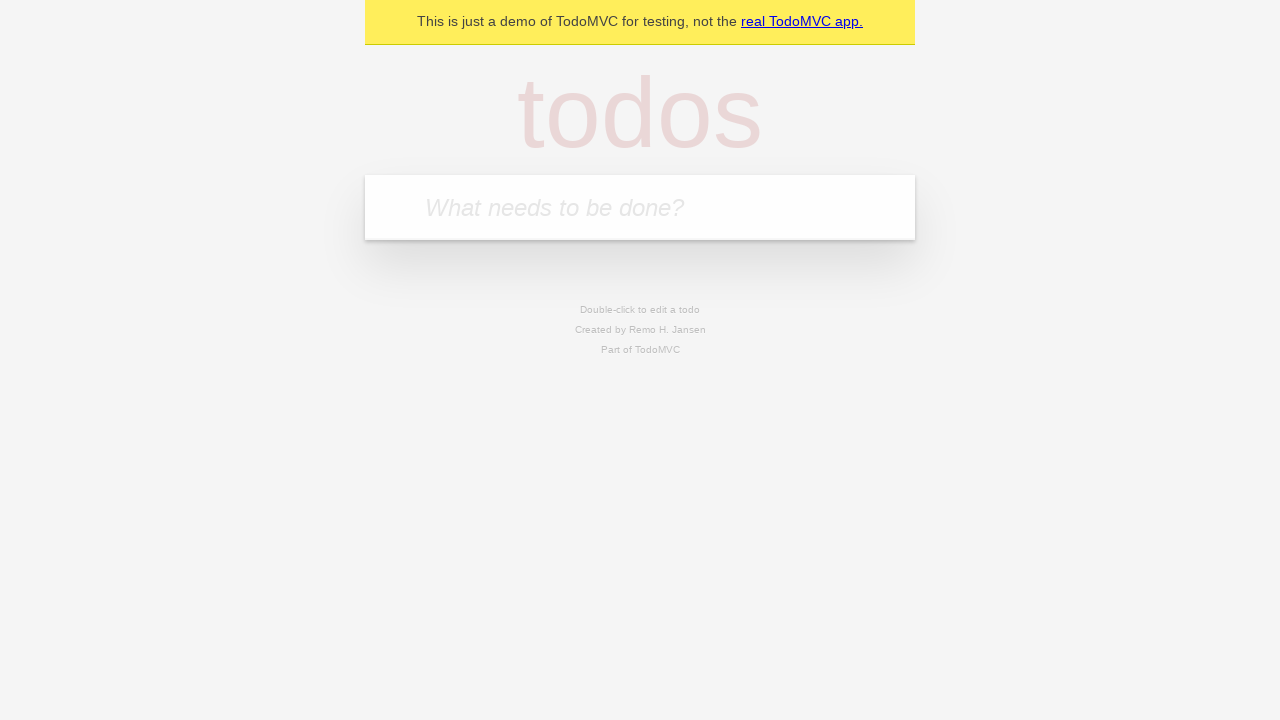

Filled new todo field with 'buy some cheese' on internal:attr=[placeholder="What needs to be done?"i]
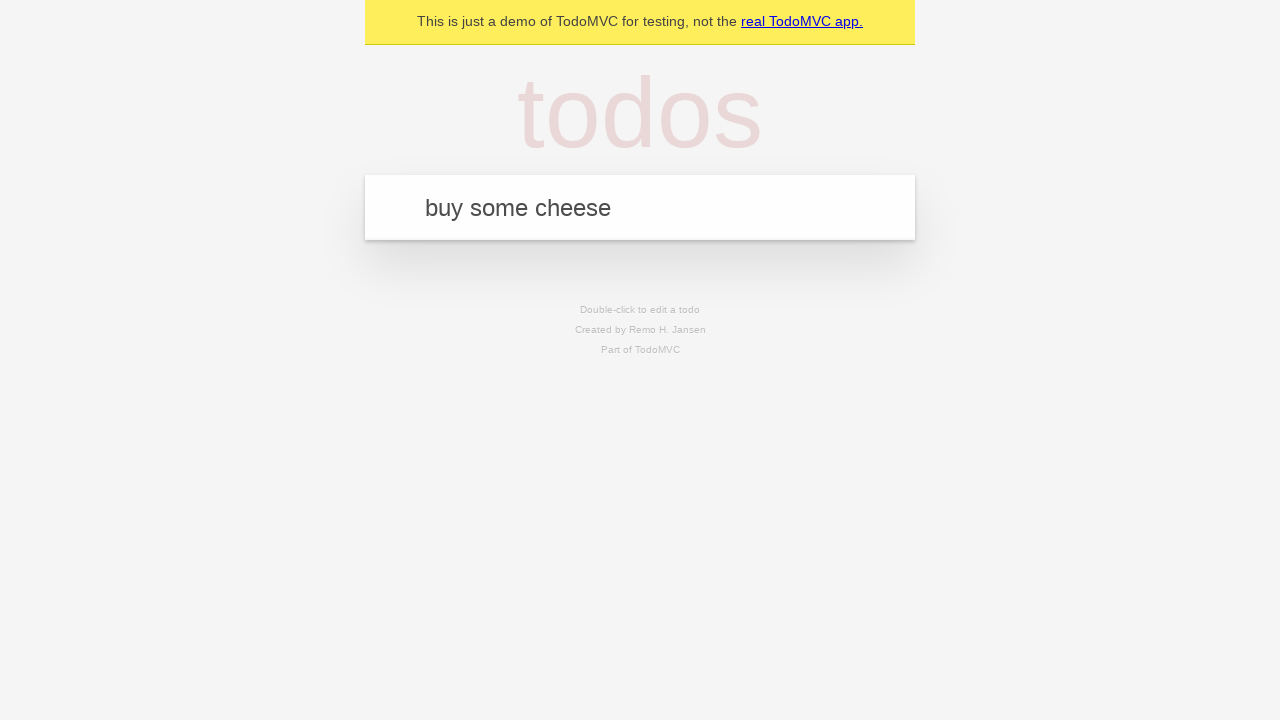

Pressed Enter to create todo 'buy some cheese' on internal:attr=[placeholder="What needs to be done?"i]
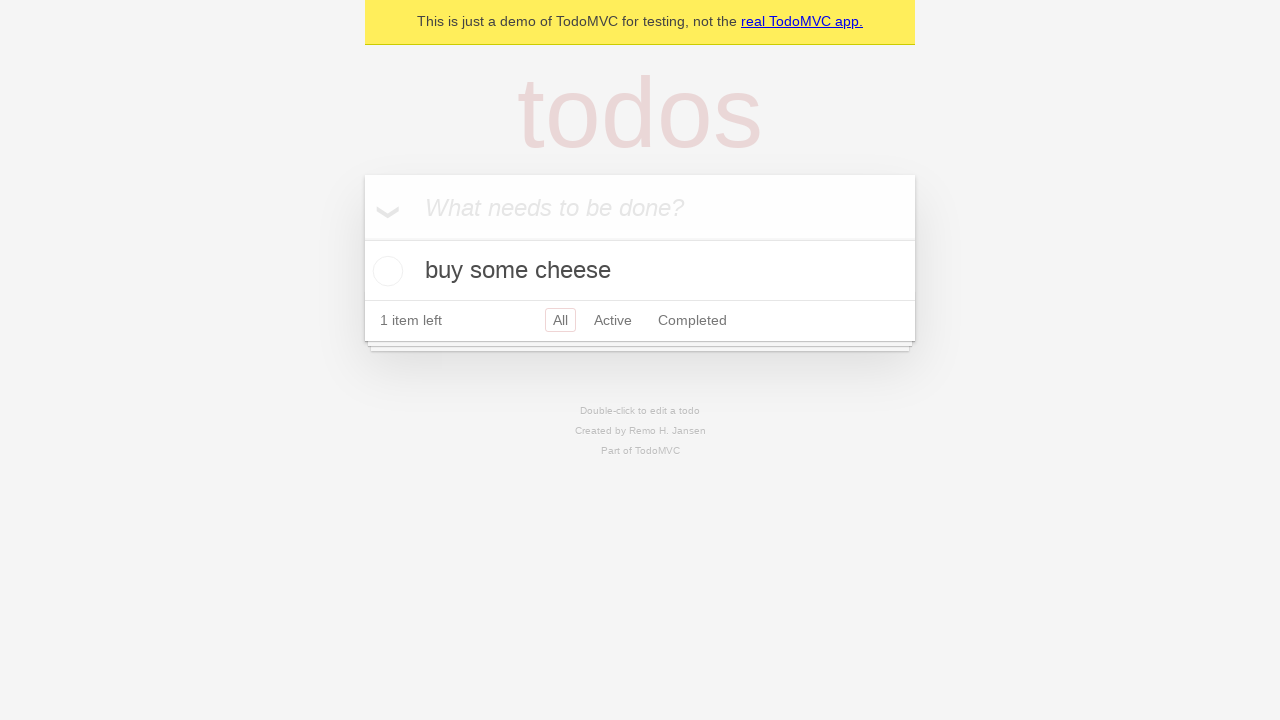

Filled new todo field with 'feed the cat' on internal:attr=[placeholder="What needs to be done?"i]
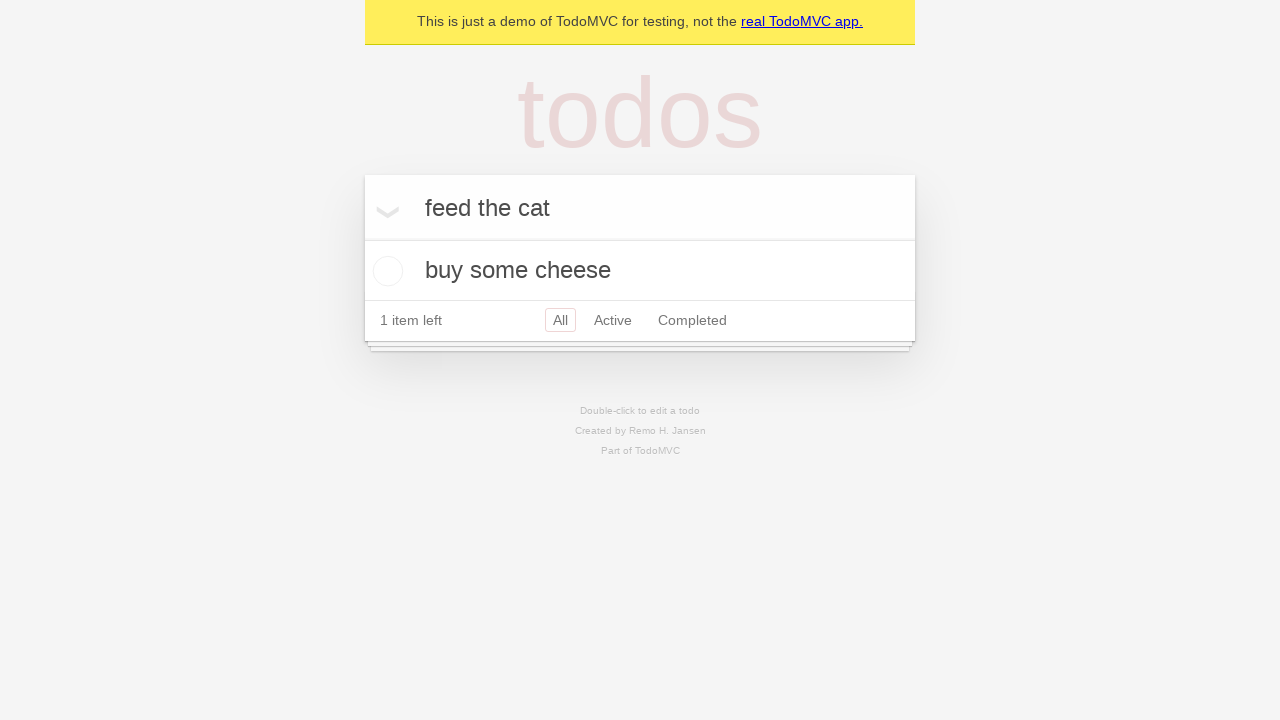

Pressed Enter to create todo 'feed the cat' on internal:attr=[placeholder="What needs to be done?"i]
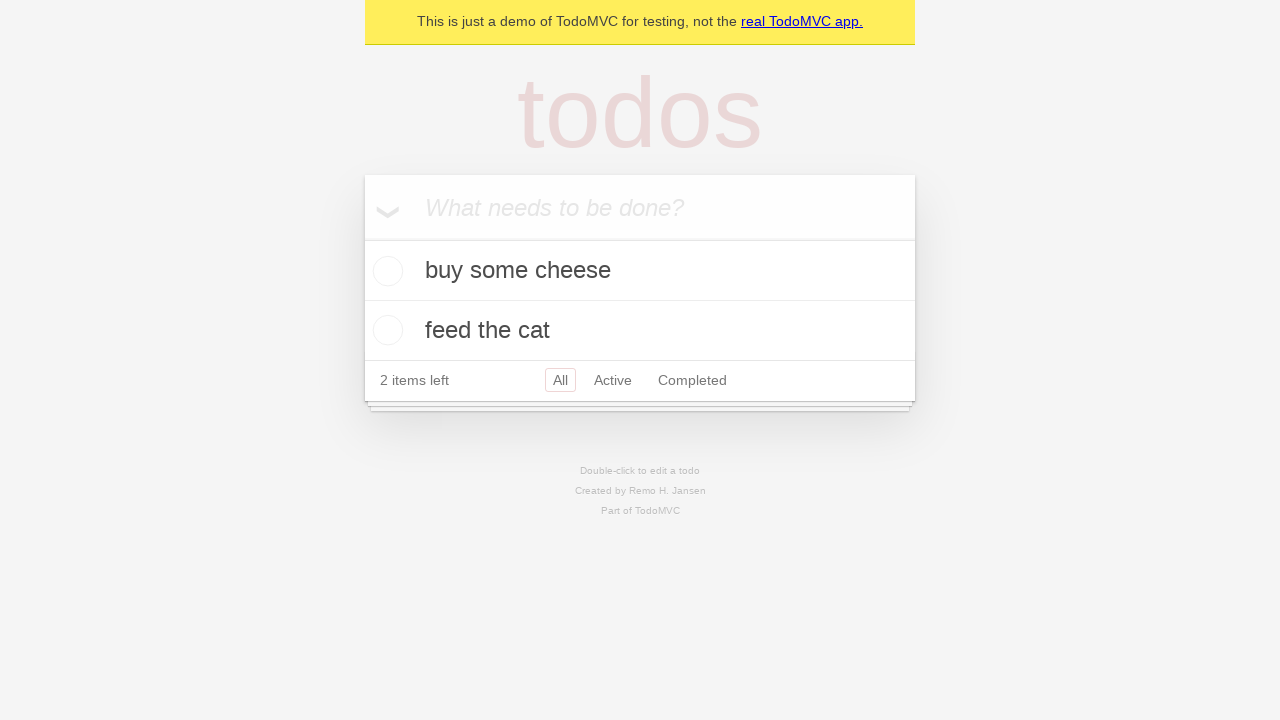

Filled new todo field with 'book a doctors appointment' on internal:attr=[placeholder="What needs to be done?"i]
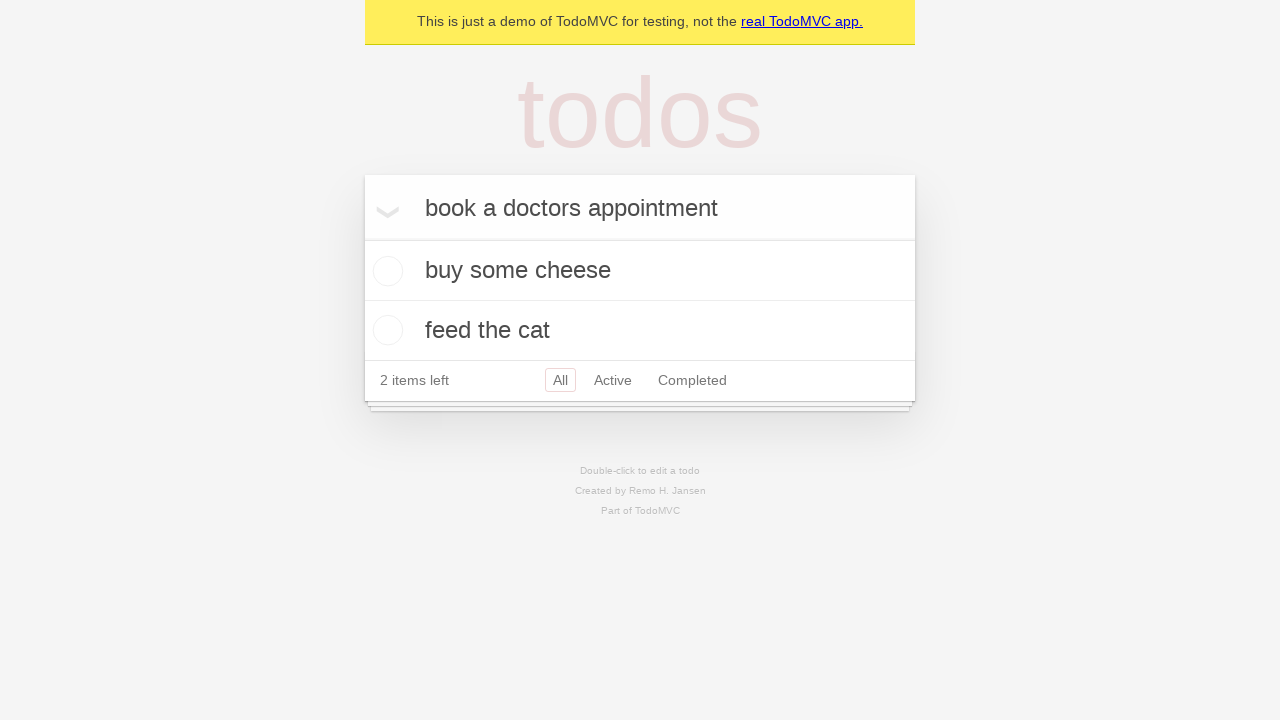

Pressed Enter to create todo 'book a doctors appointment' on internal:attr=[placeholder="What needs to be done?"i]
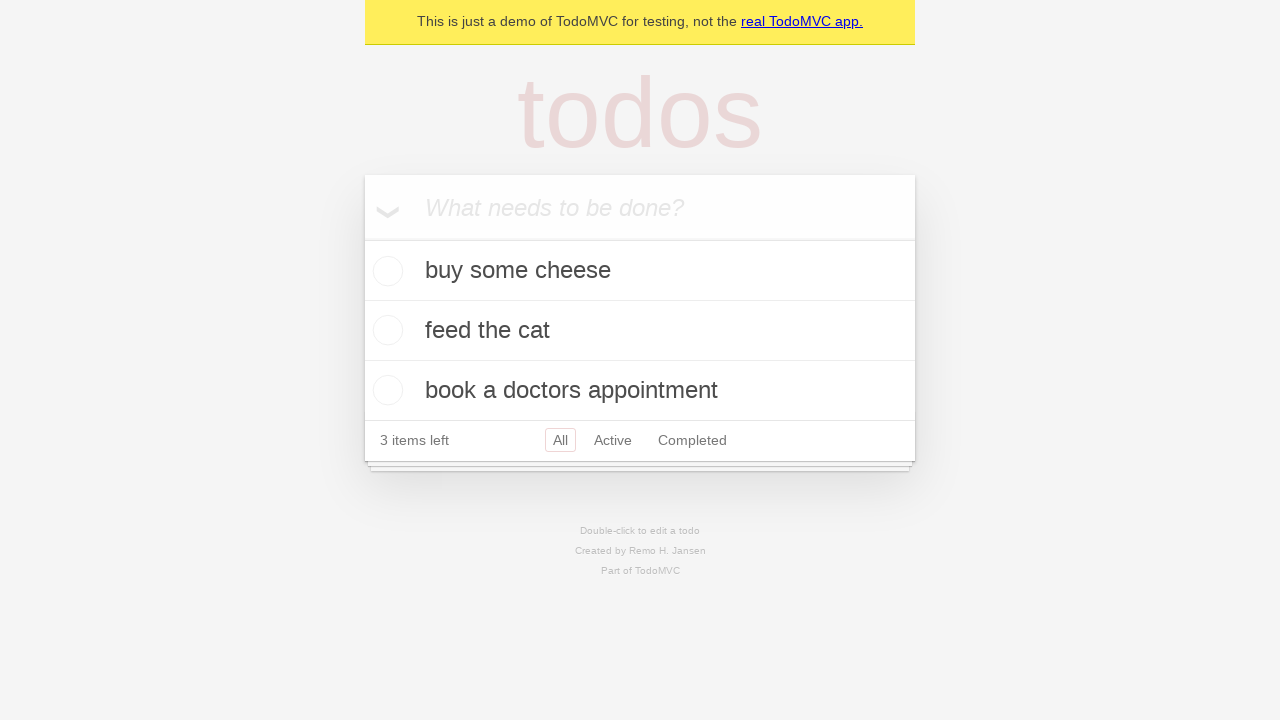

Waited for all three todo items to load
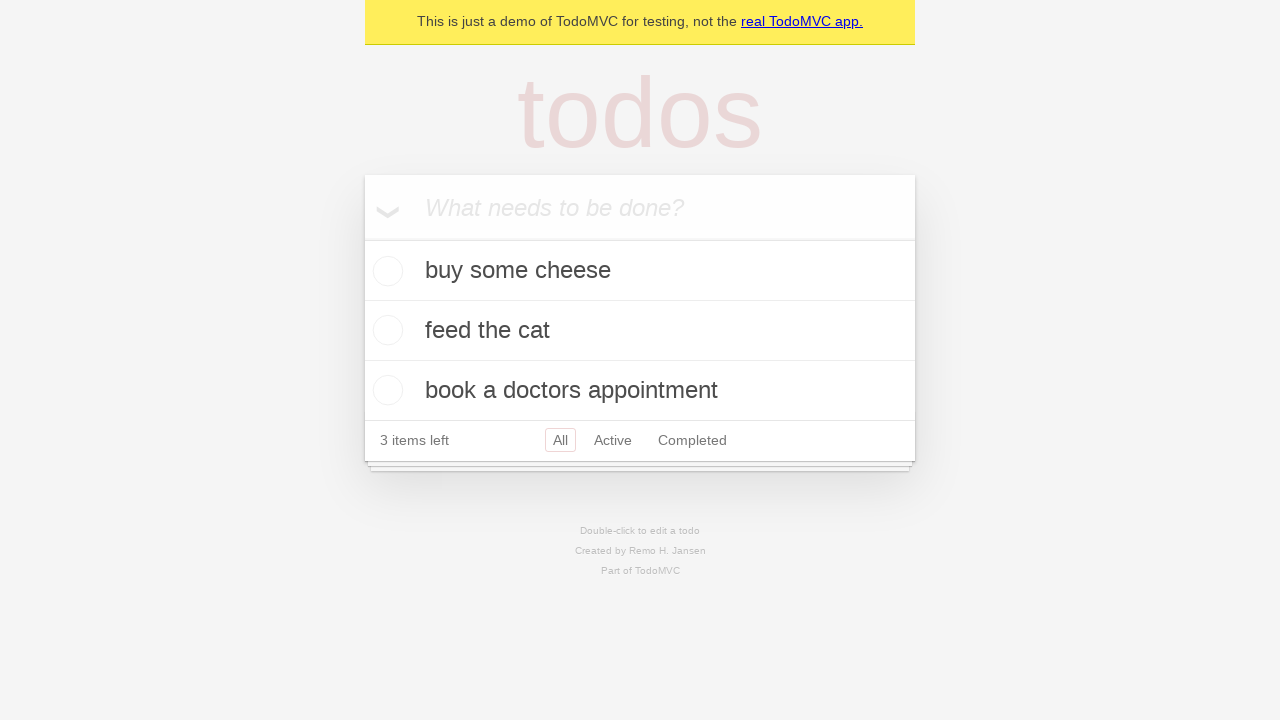

Double-clicked second todo item to enter edit mode at (640, 331) on [data-testid='todo-item'] >> nth=1
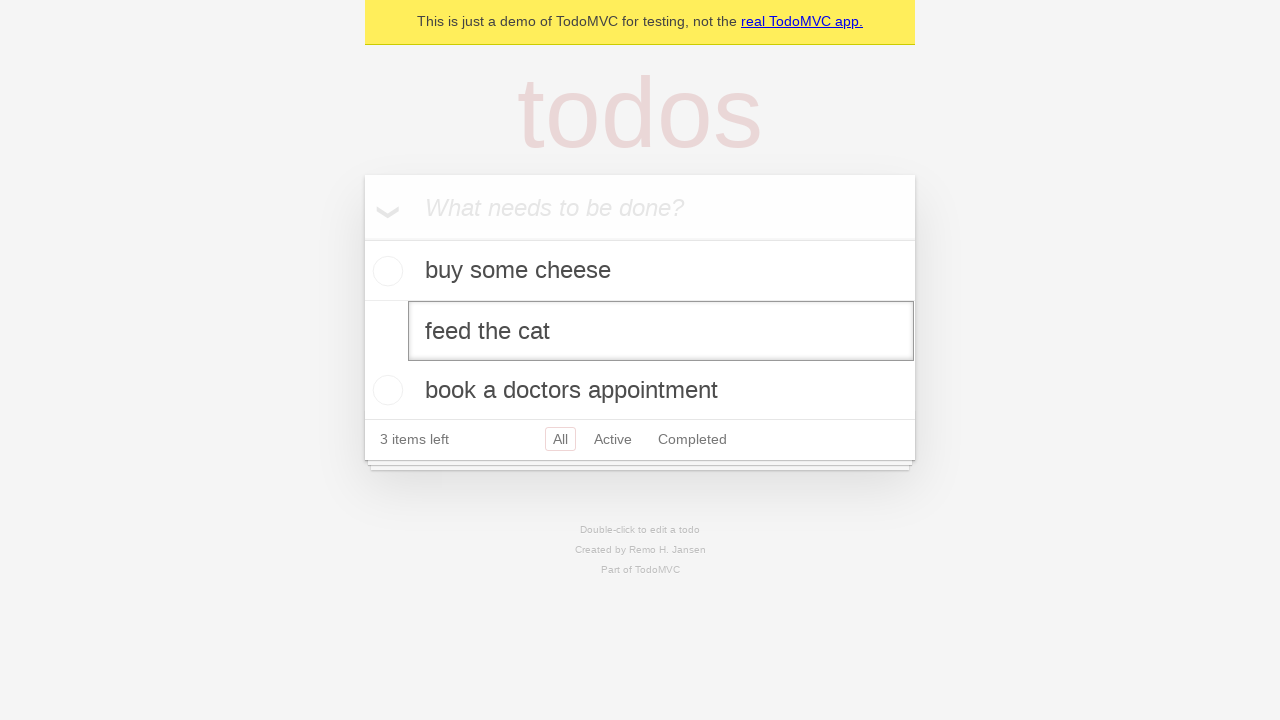

Edit textbox appeared for second todo item
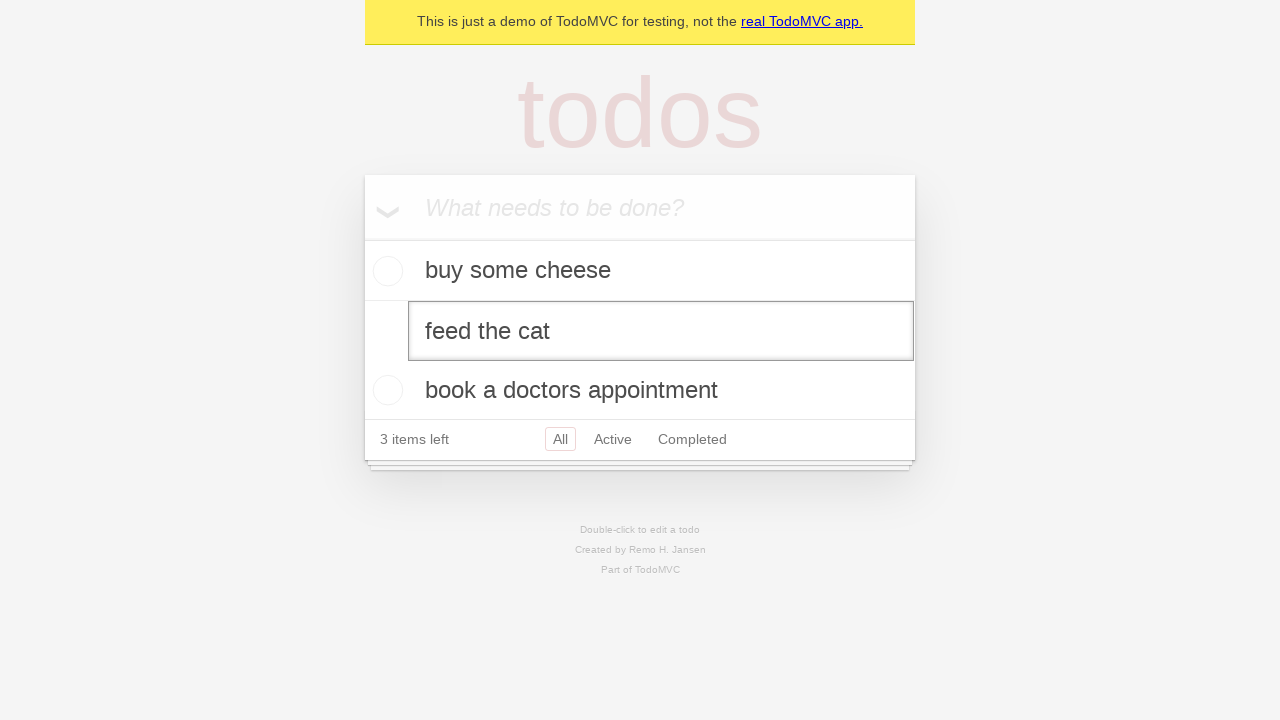

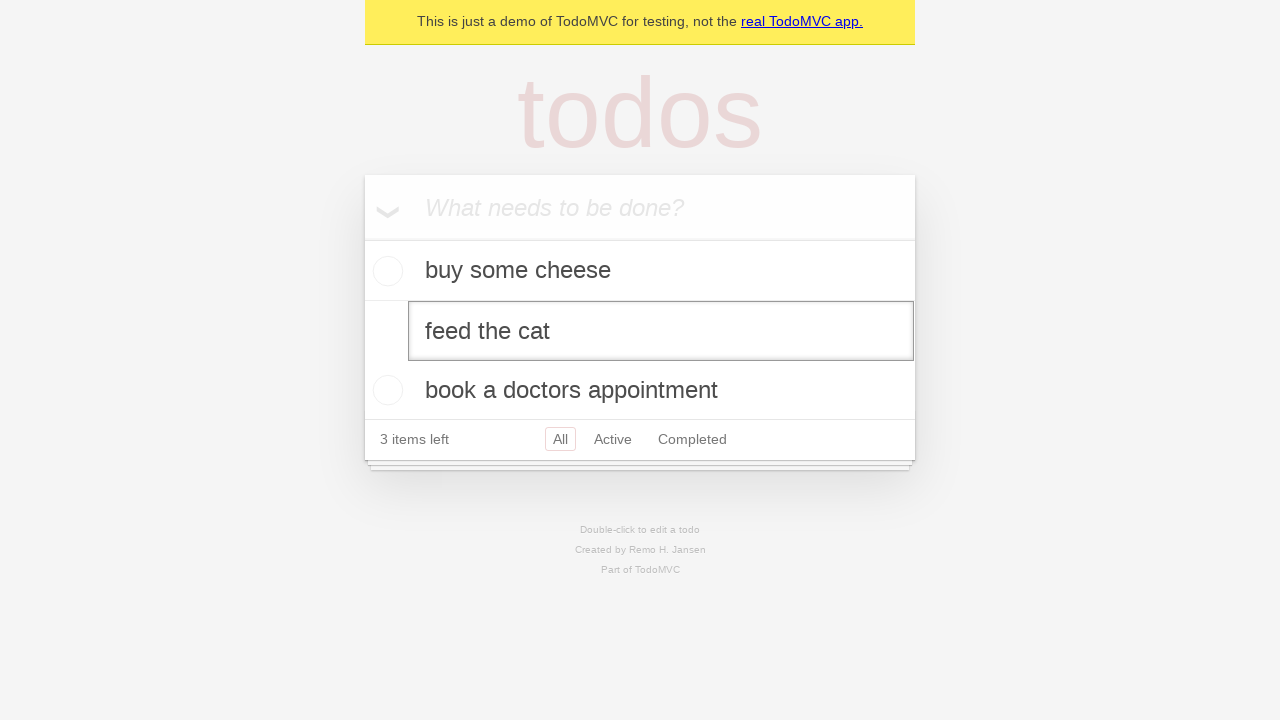